Navigates to the Loading images page from Chapter 3 and verifies the page title

Starting URL: https://bonigarcia.dev/selenium-webdriver-java/

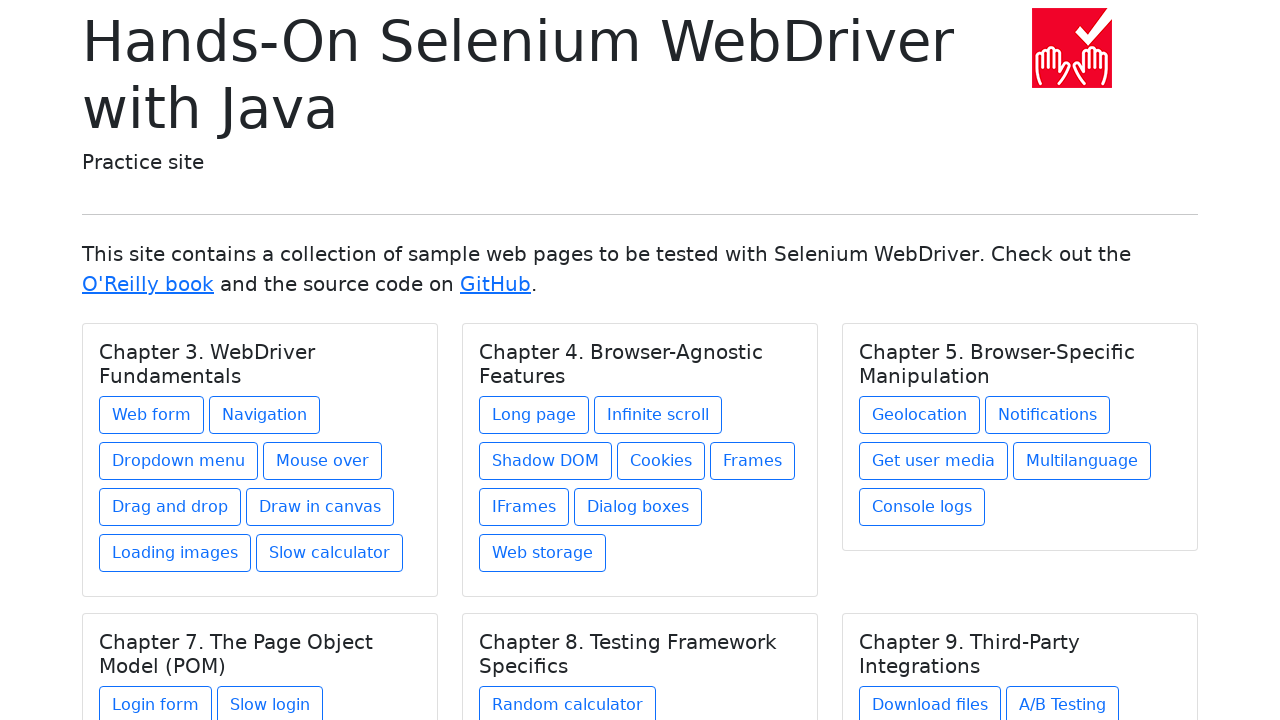

Clicked on Loading images link in Chapter 3 at (175, 553) on xpath=//h5[text() = 'Chapter 3. WebDriver Fundamentals']/../a[@href = 'loading-i
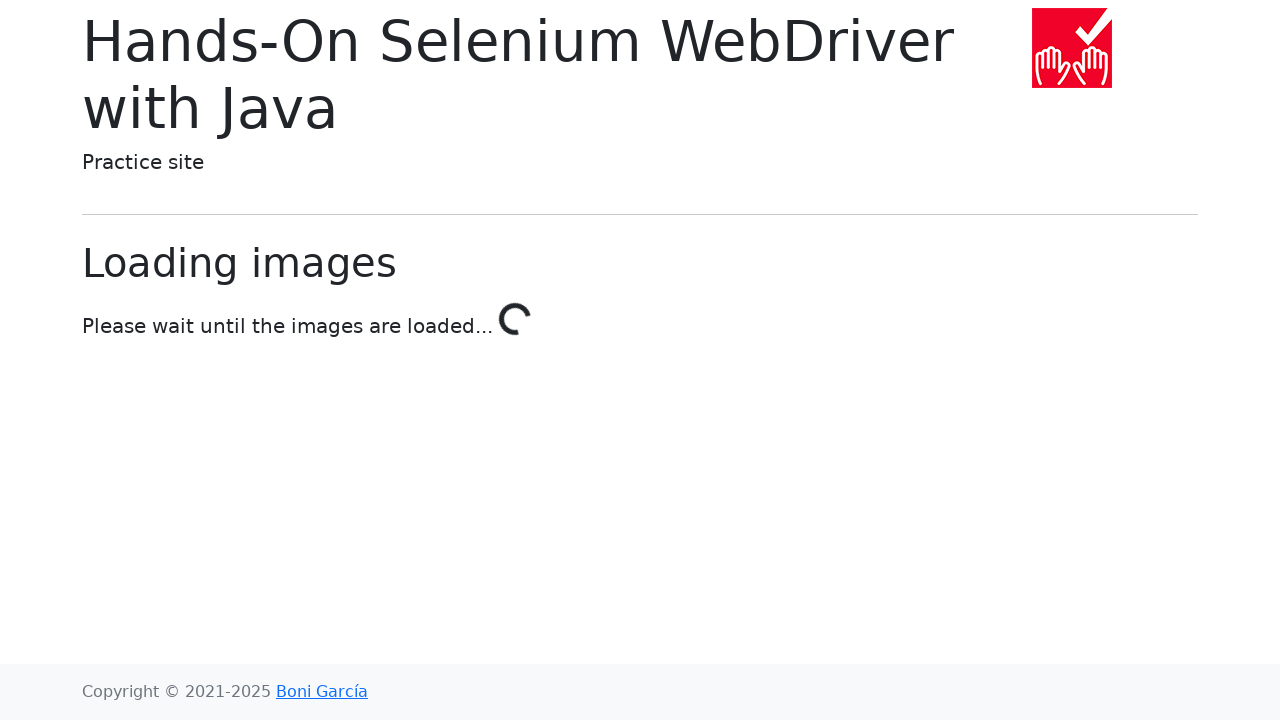

Verified page title is 'Loading images'
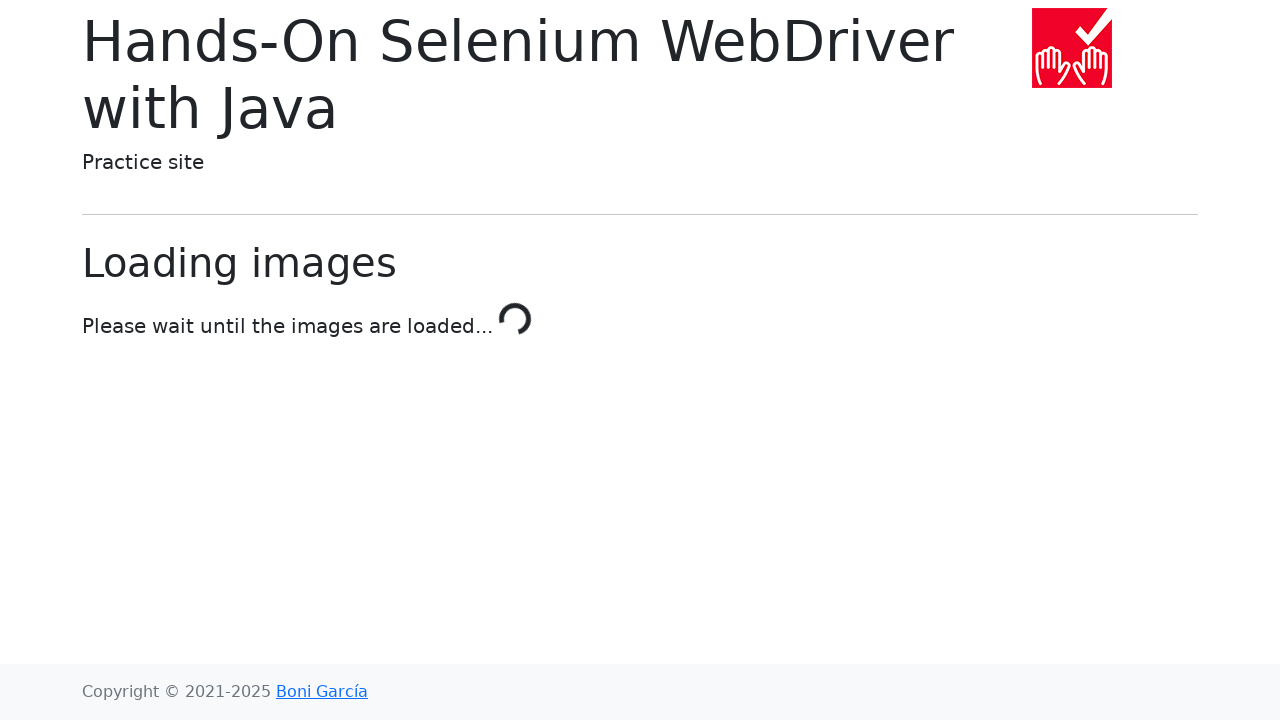

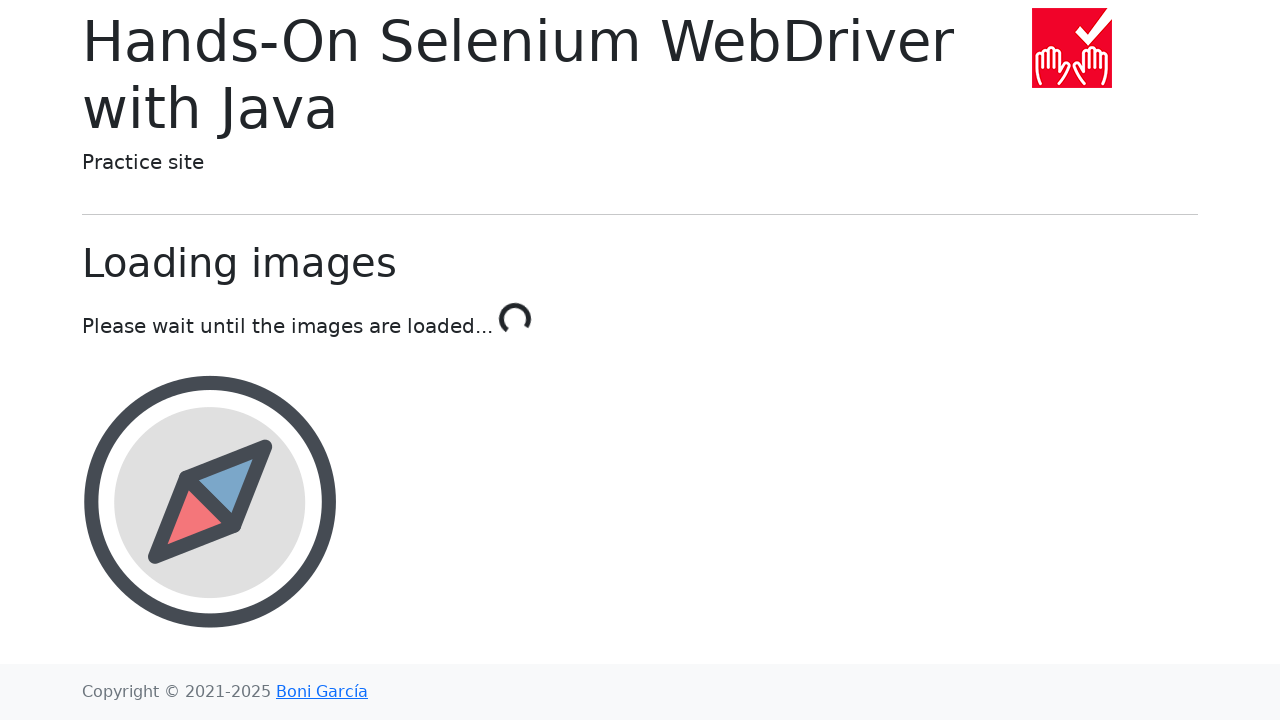